Tests the Python.org search functionality by entering "pycon" in the search box and submitting the search to verify results are returned

Starting URL: http://www.python.org

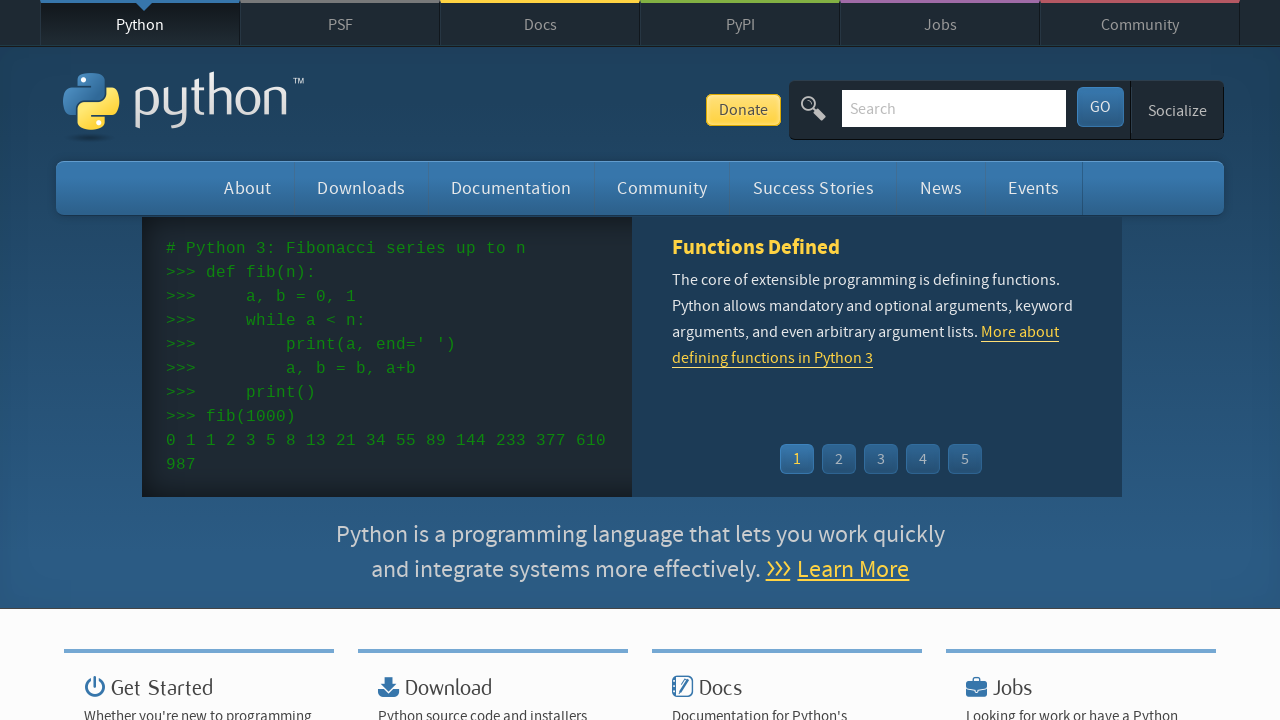

Verified page title contains 'Python'
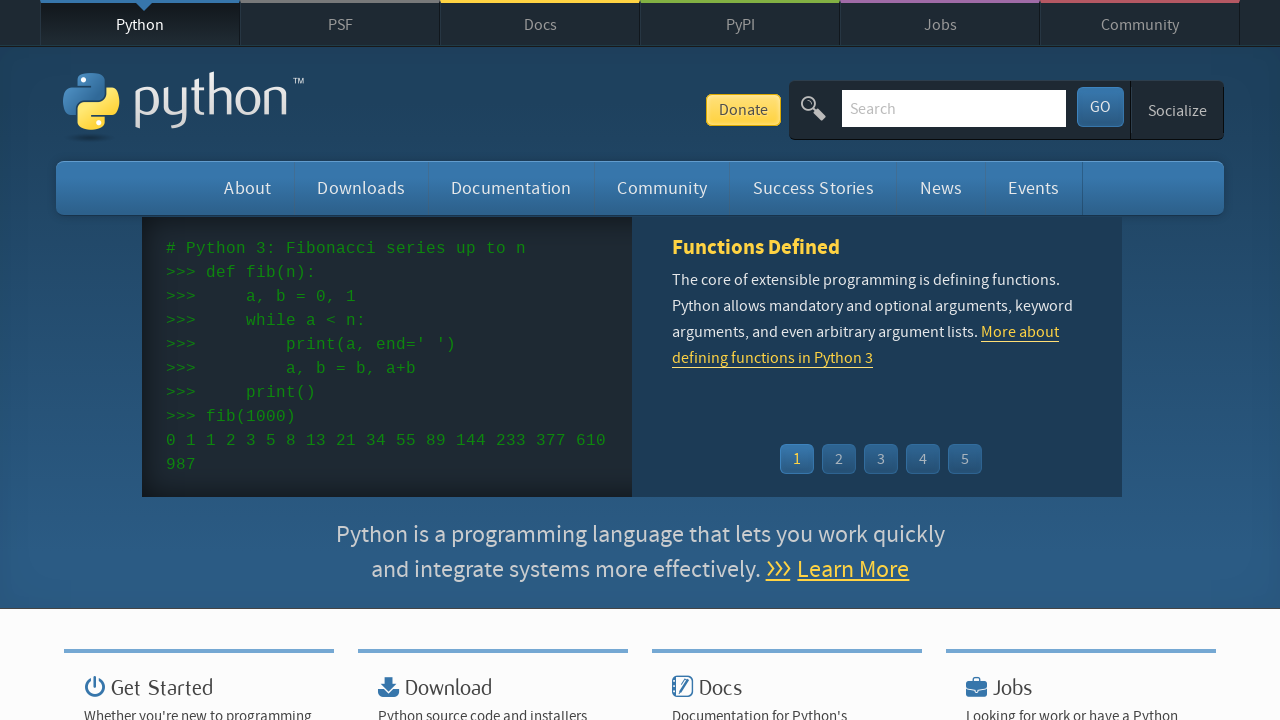

Filled search box with 'pycon' on input[name='q']
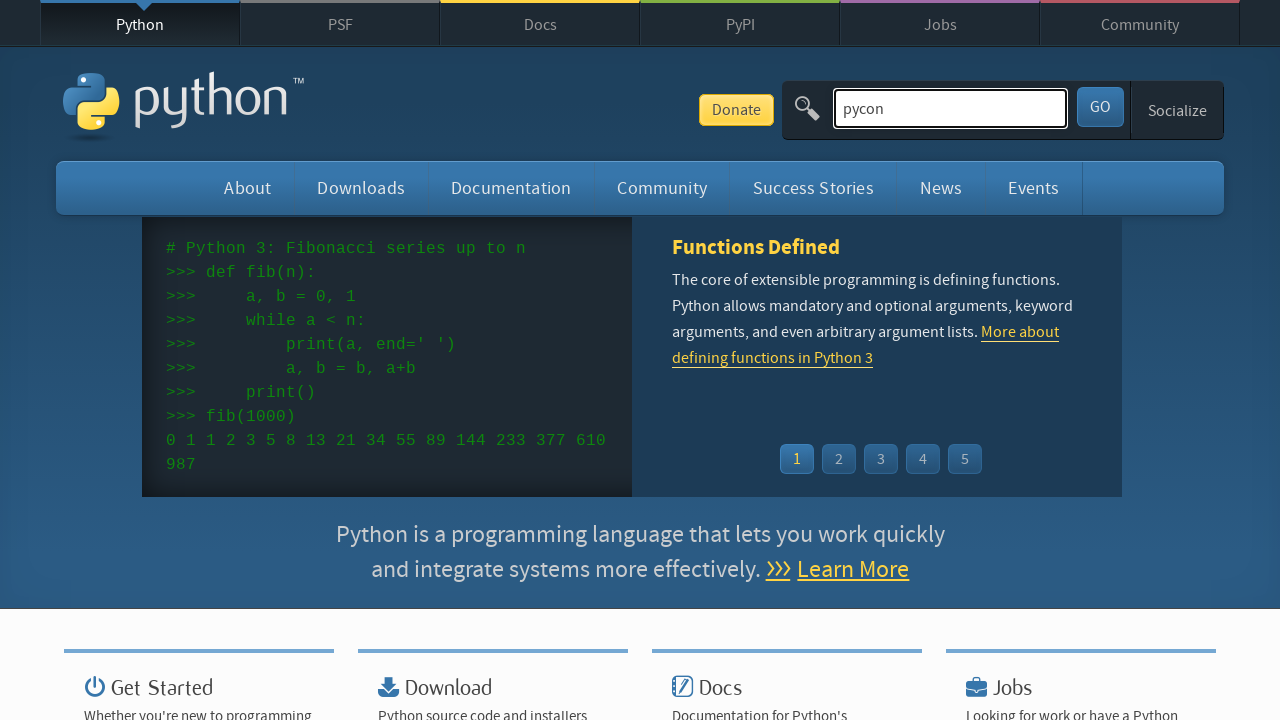

Pressed Enter to submit search query on input[name='q']
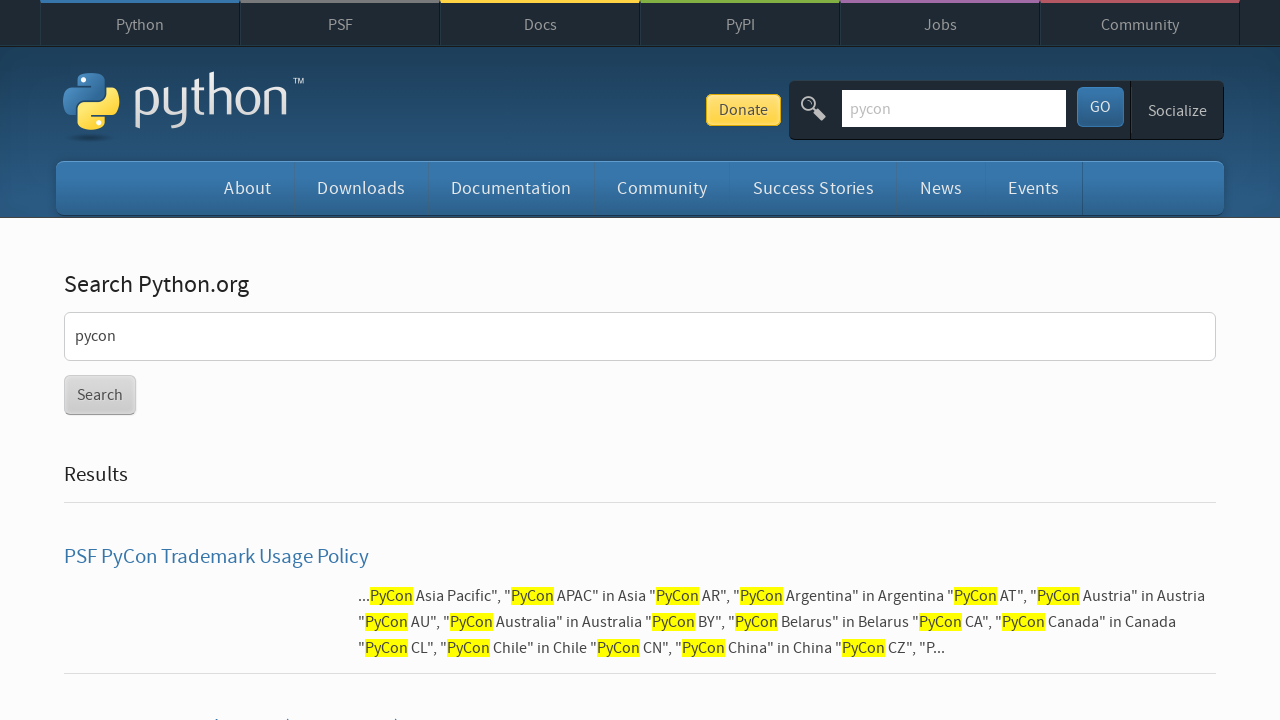

Waited for network idle - page fully loaded
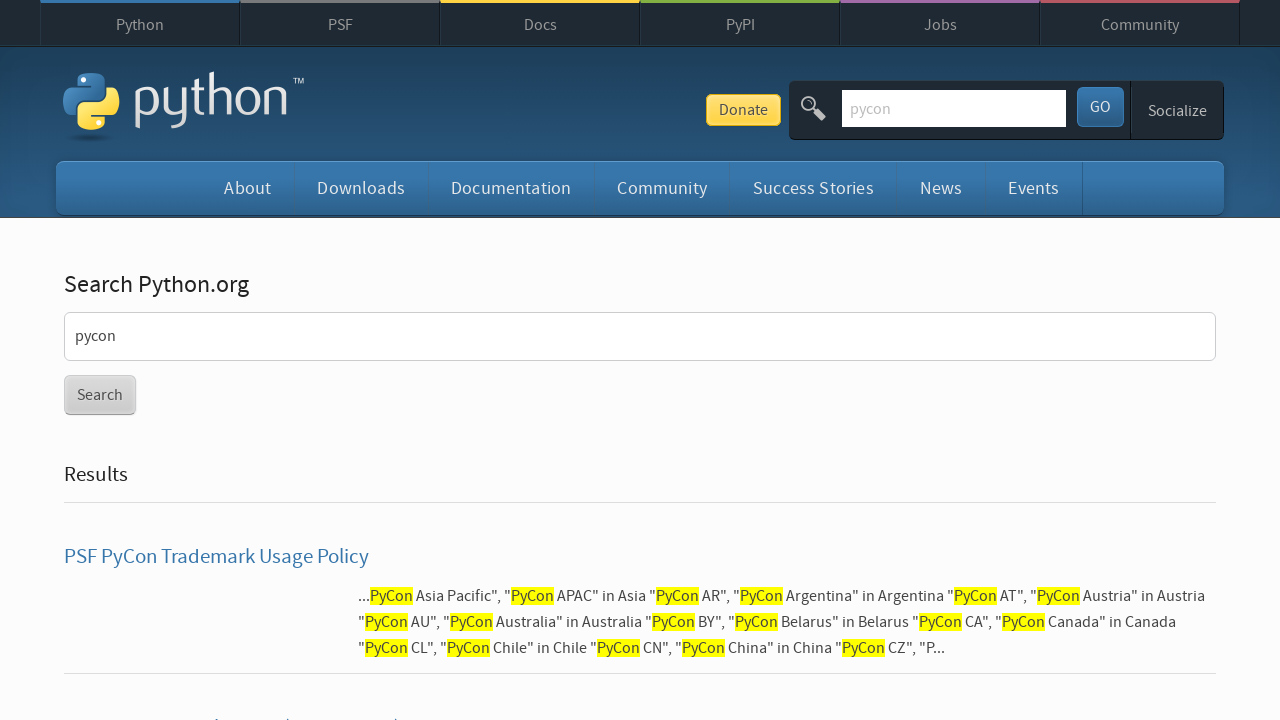

Verified search results were returned (no 'No results found' message)
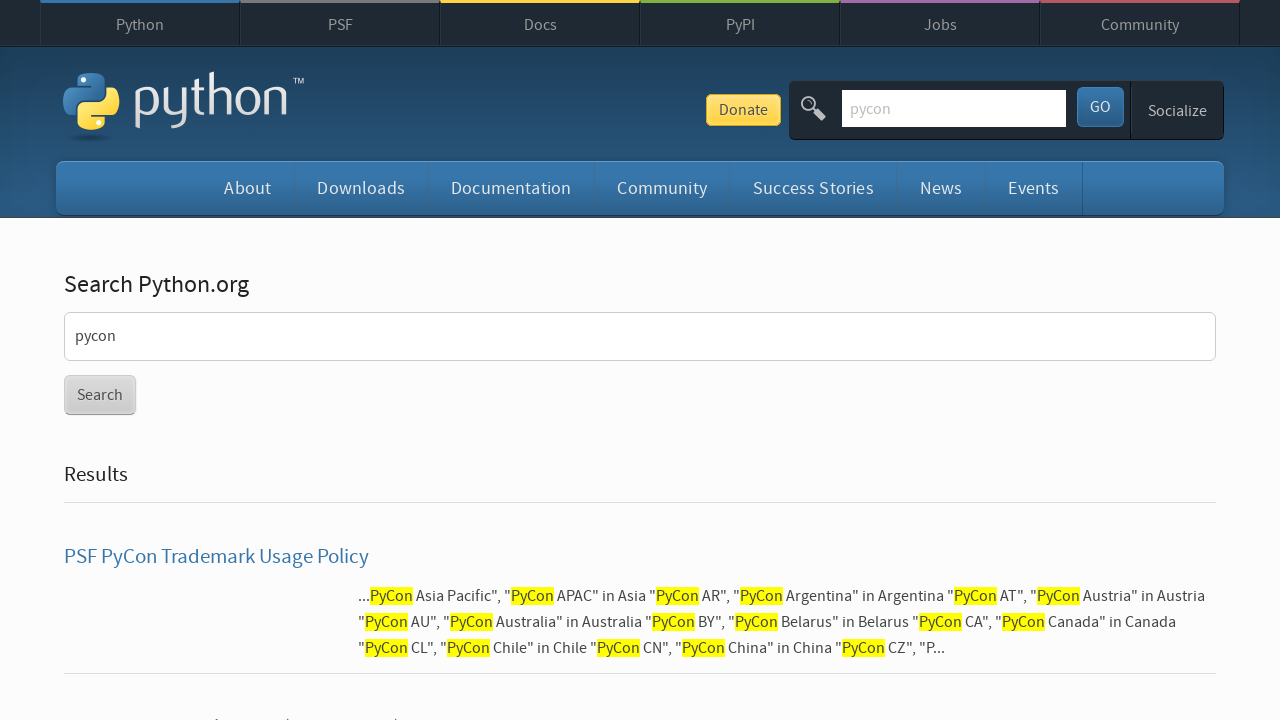

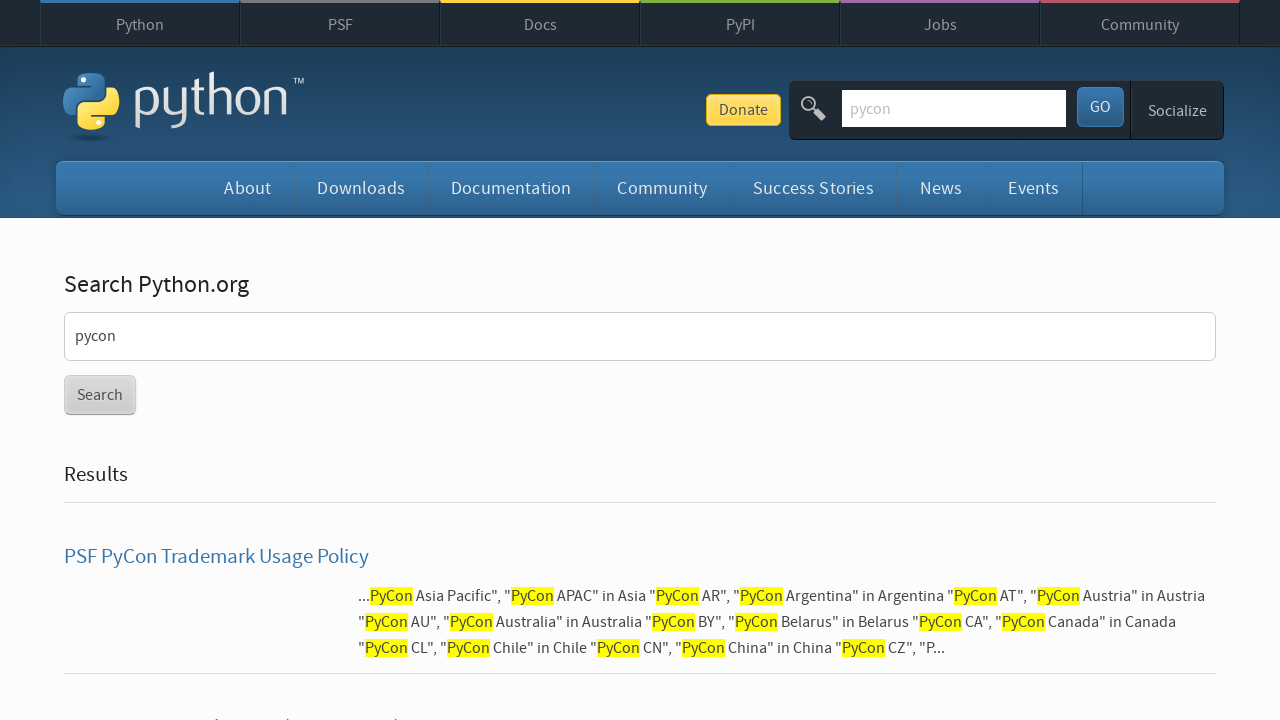